Navigates to the Herokuapp test site and clicks through to the iFrame example page by first clicking the Frames link and then the iFrame link.

Starting URL: https://the-internet.herokuapp.com/

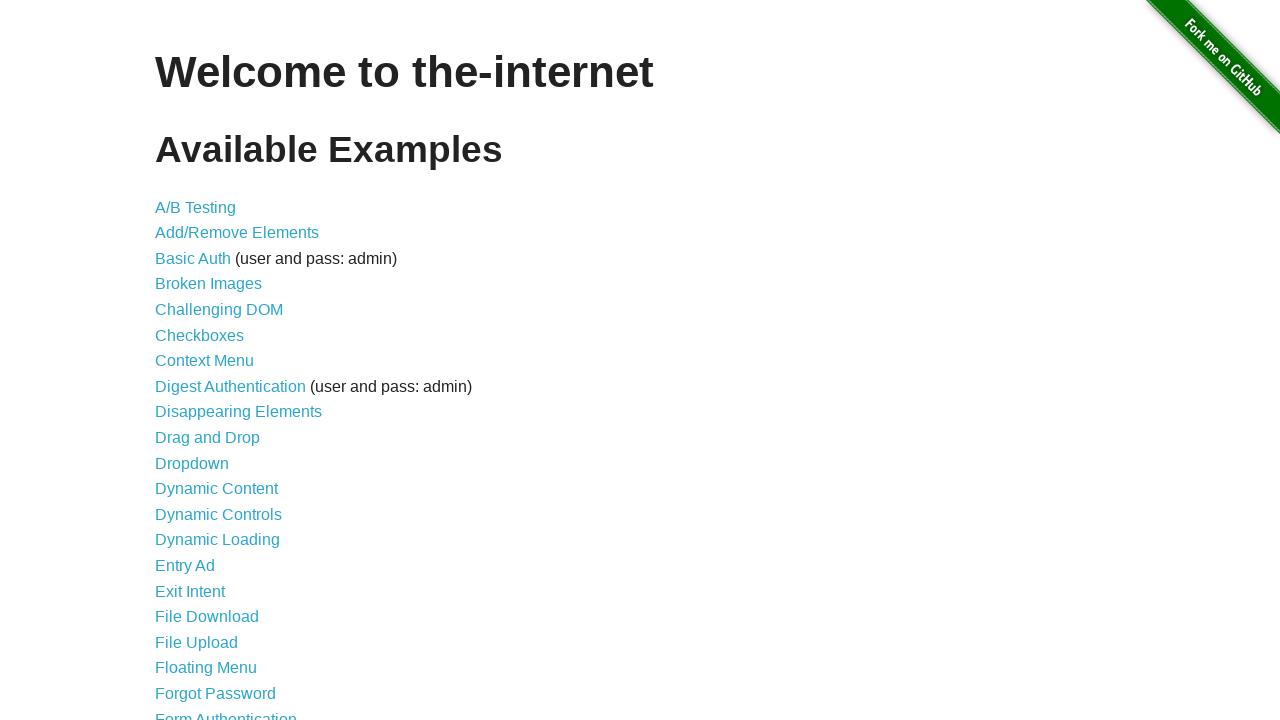

Navigated to the Herokuapp test site
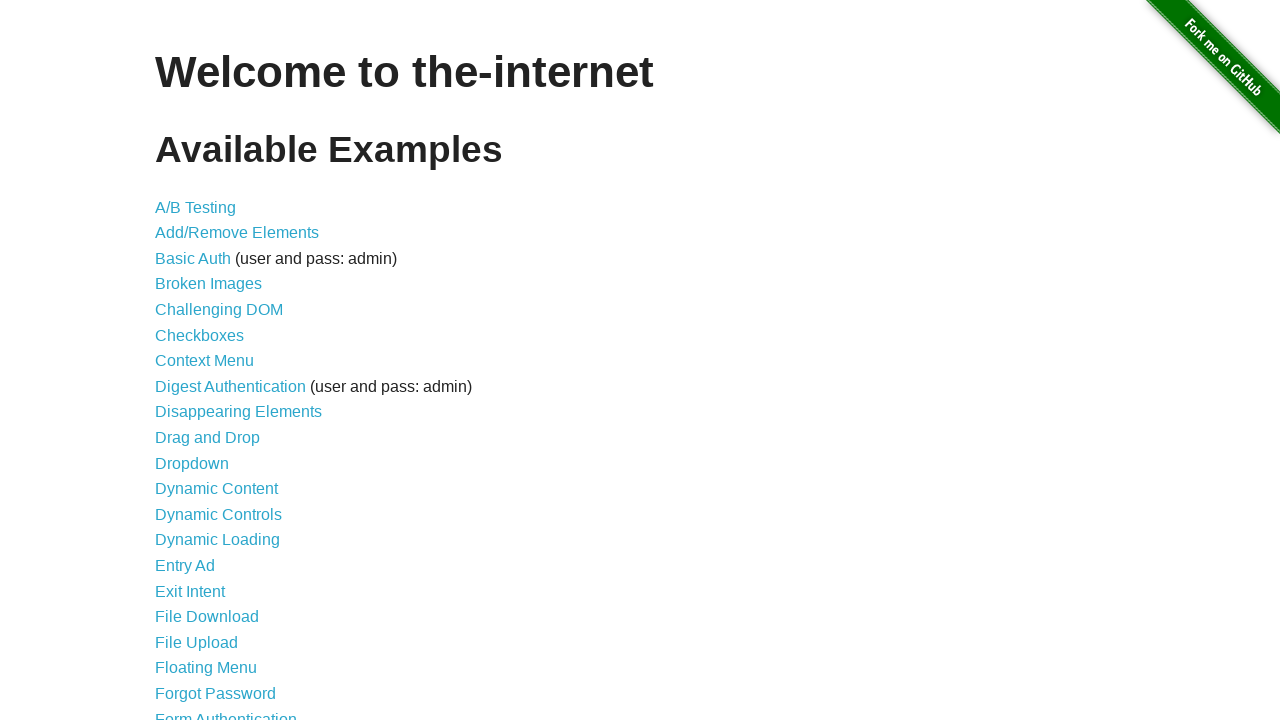

Clicked the Frames link at (182, 361) on a[href='/frames']
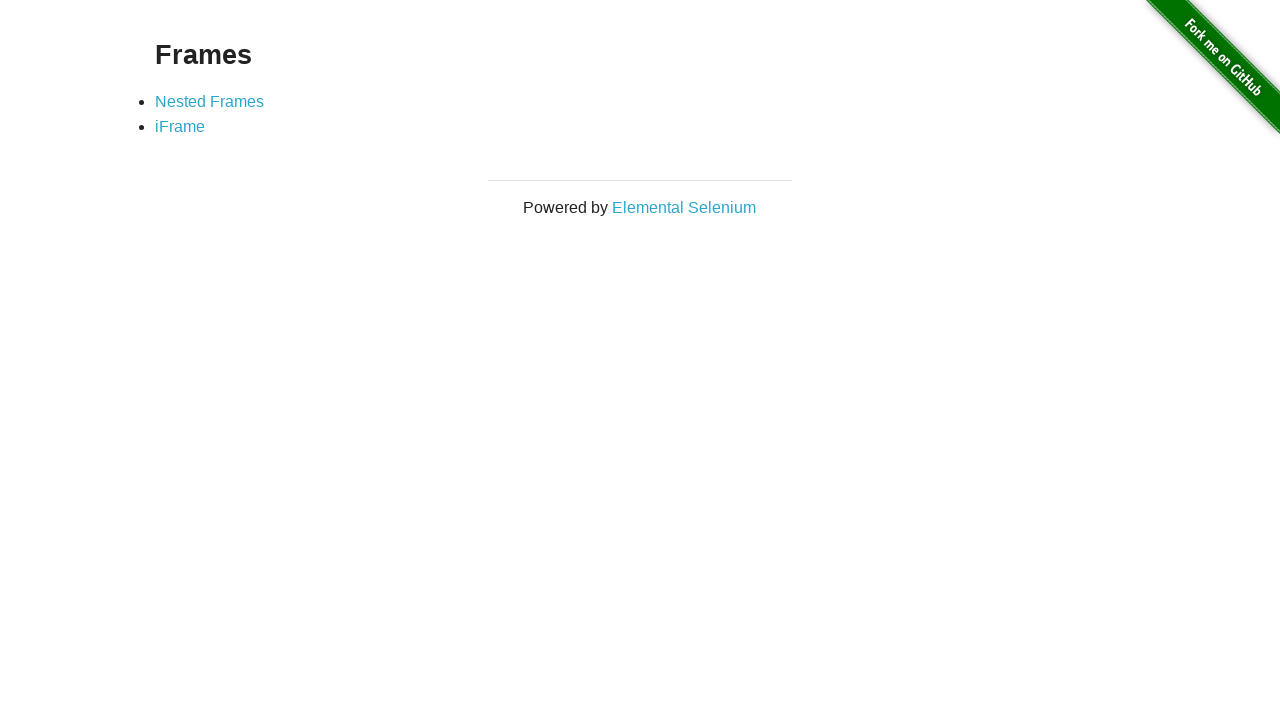

Clicked the iFrame link at (180, 127) on text=iFrame
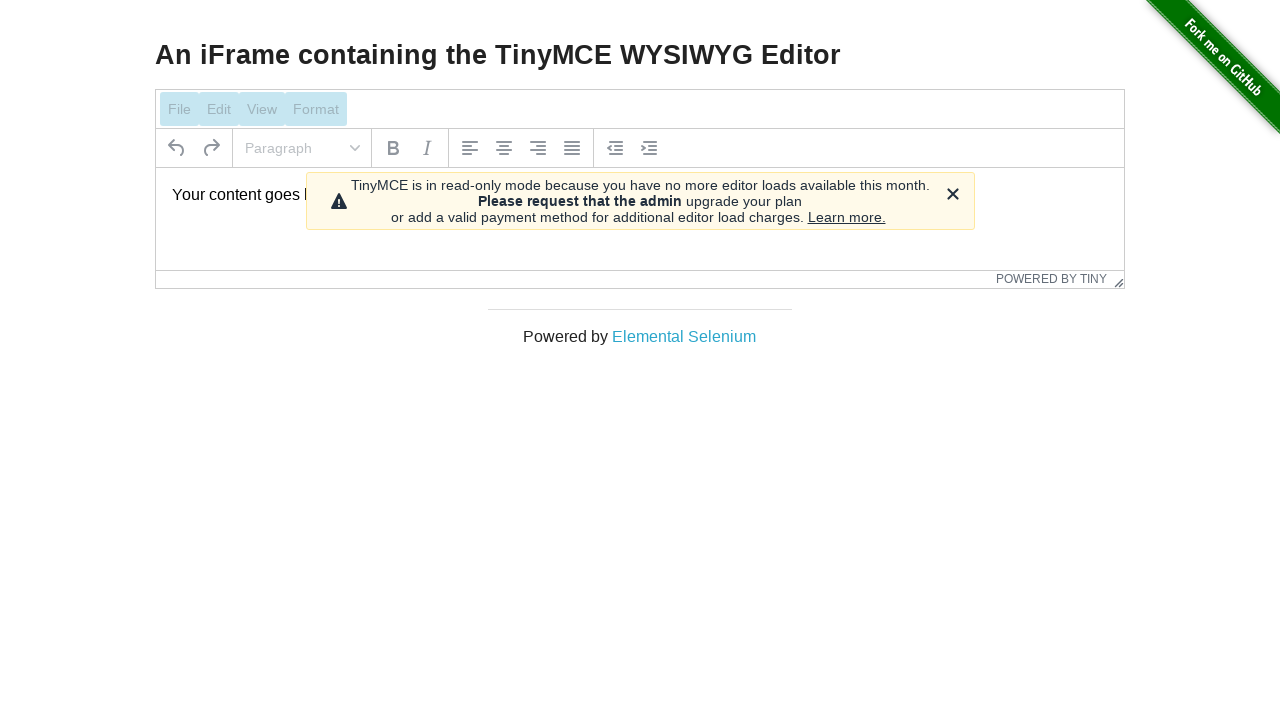

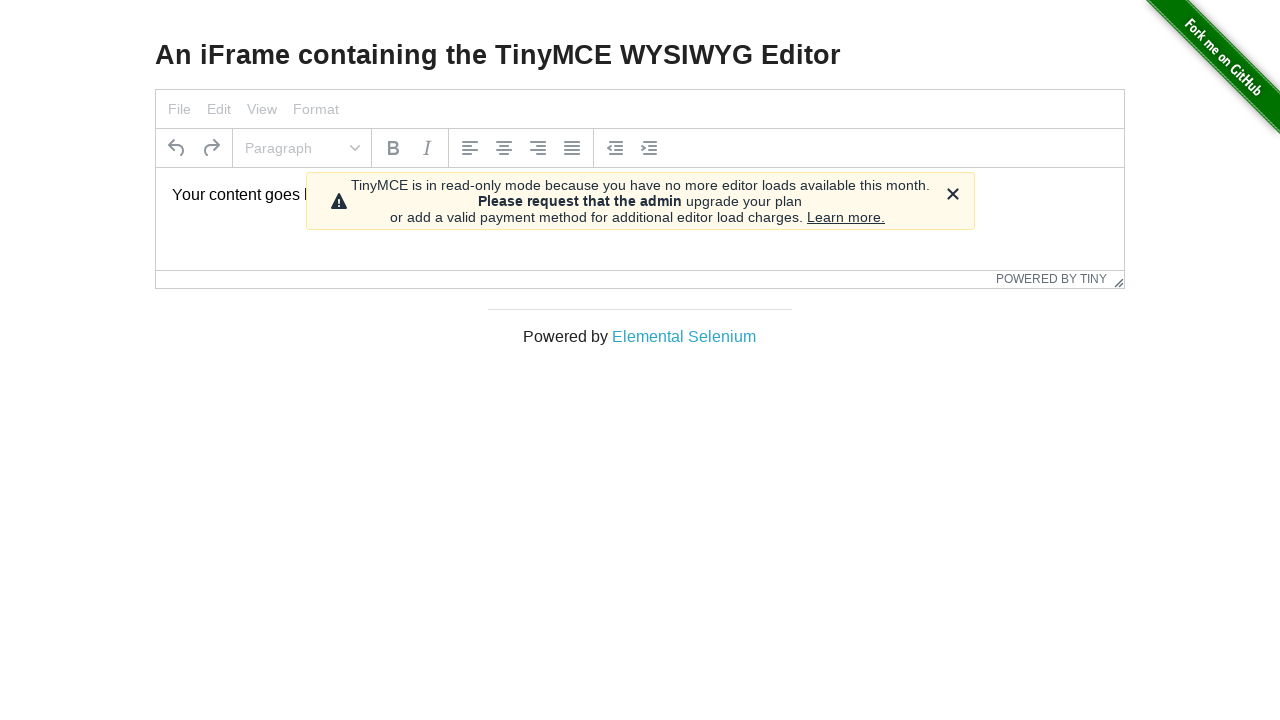